Performs a right-click context menu action on a draggable element on the test automation practice page

Starting URL: https://testautomationpractice.blogspot.com/

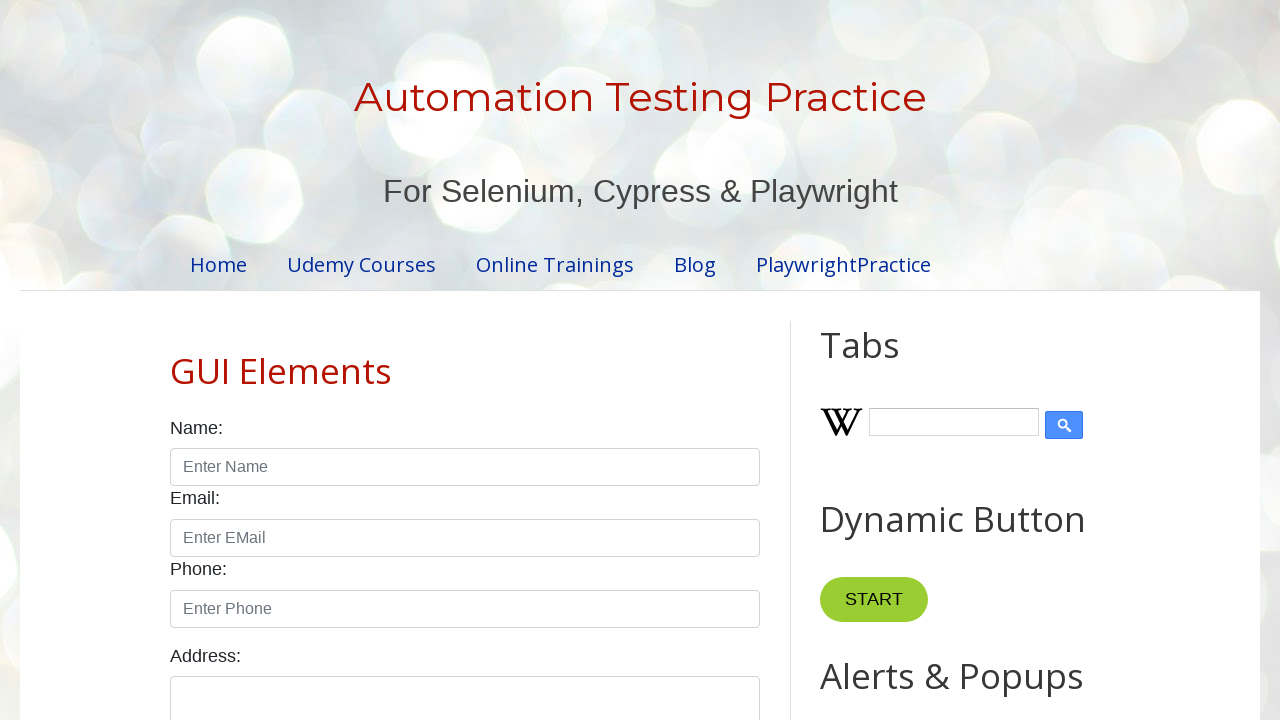

Navigated to test automation practice page
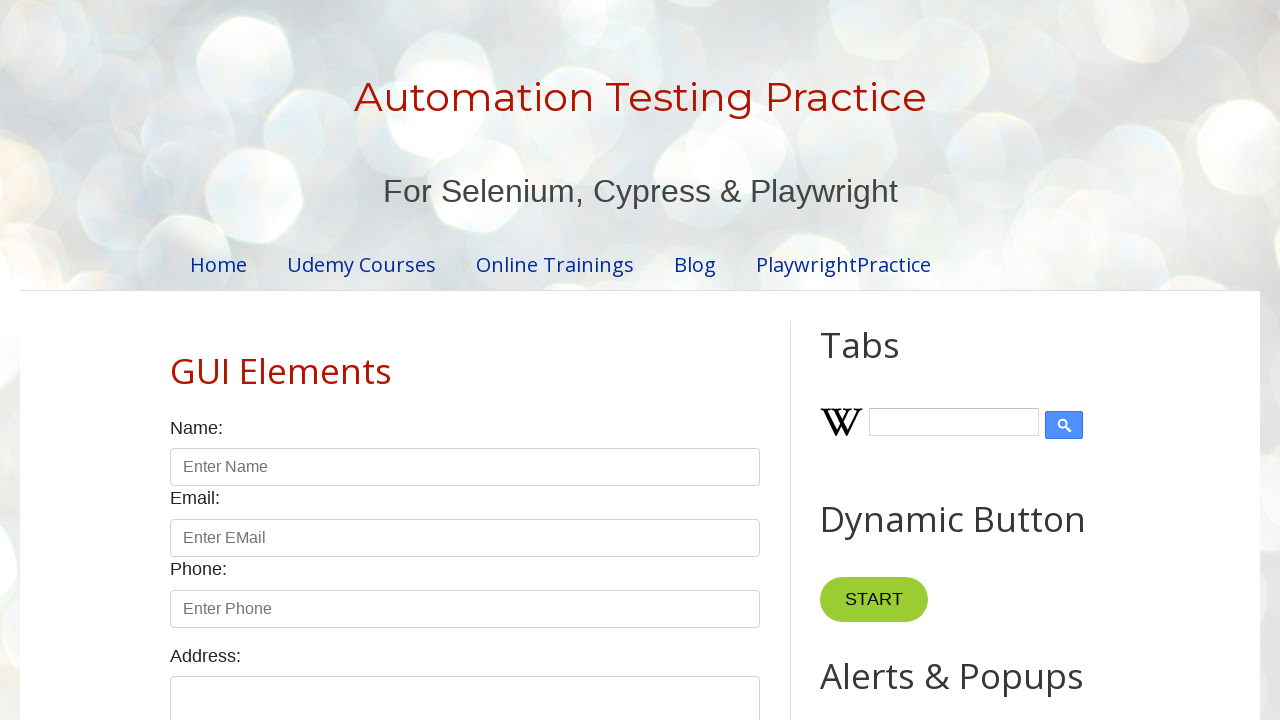

Located draggable element
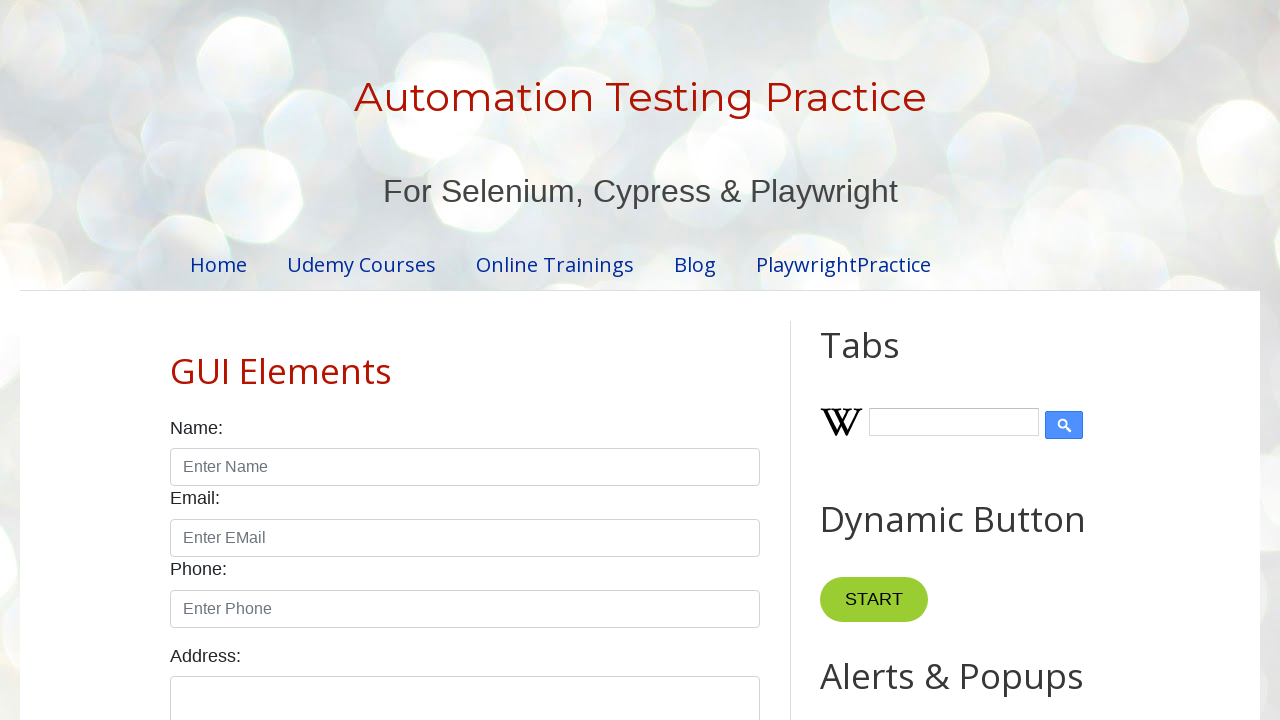

Performed right-click context menu action on draggable element at (870, 361) on #draggable
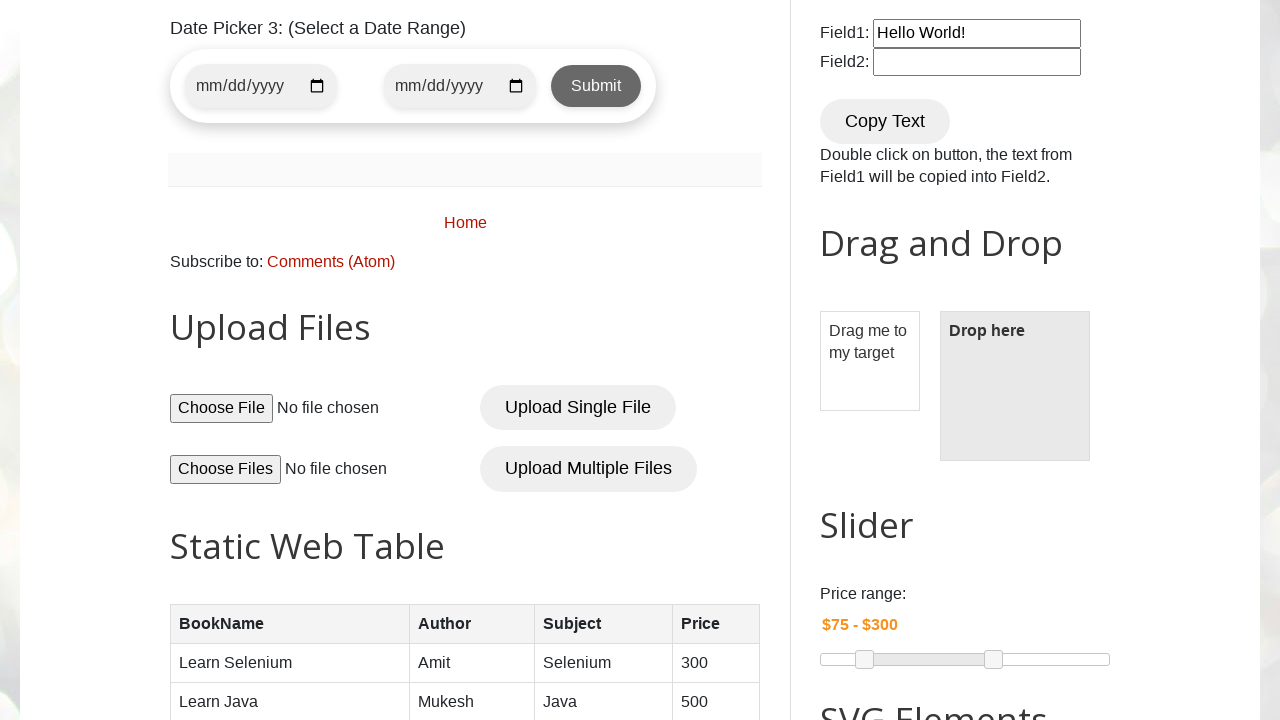

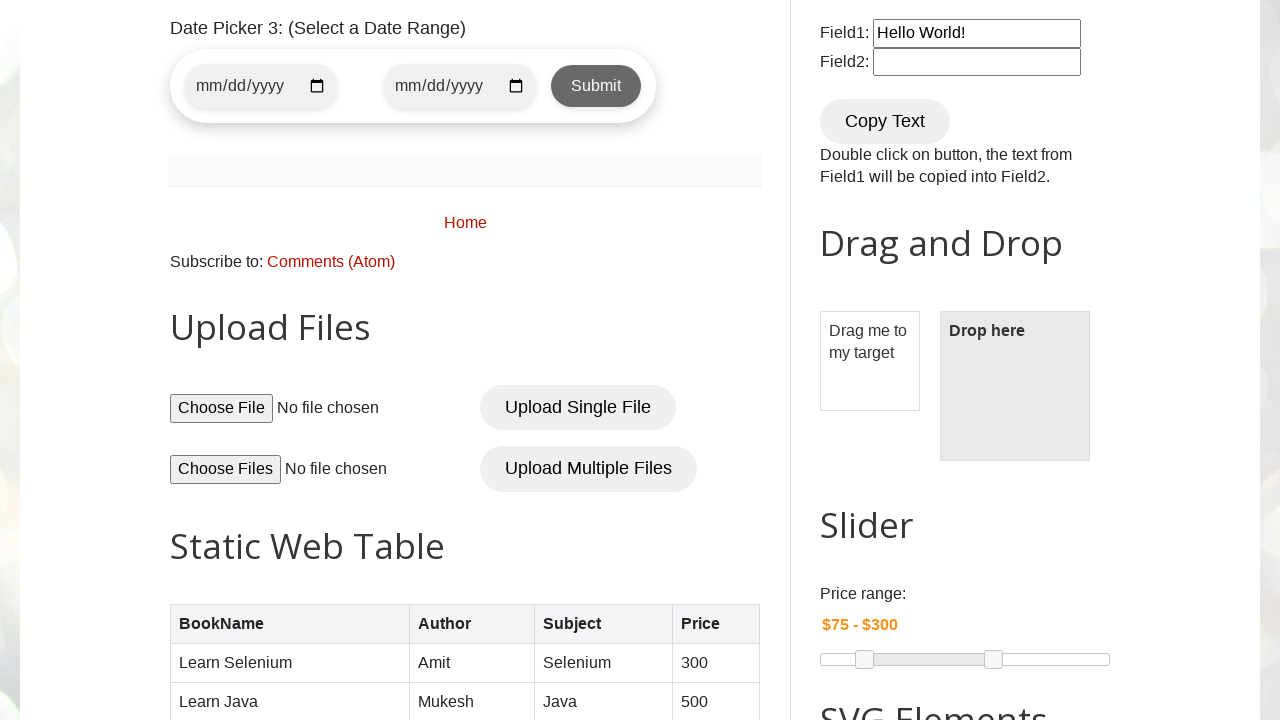